Tests drag and drop functionality by dragging an element from a source position and dropping it onto a target droppable area

Starting URL: https://crossbrowsertesting.github.io/drag-and-drop

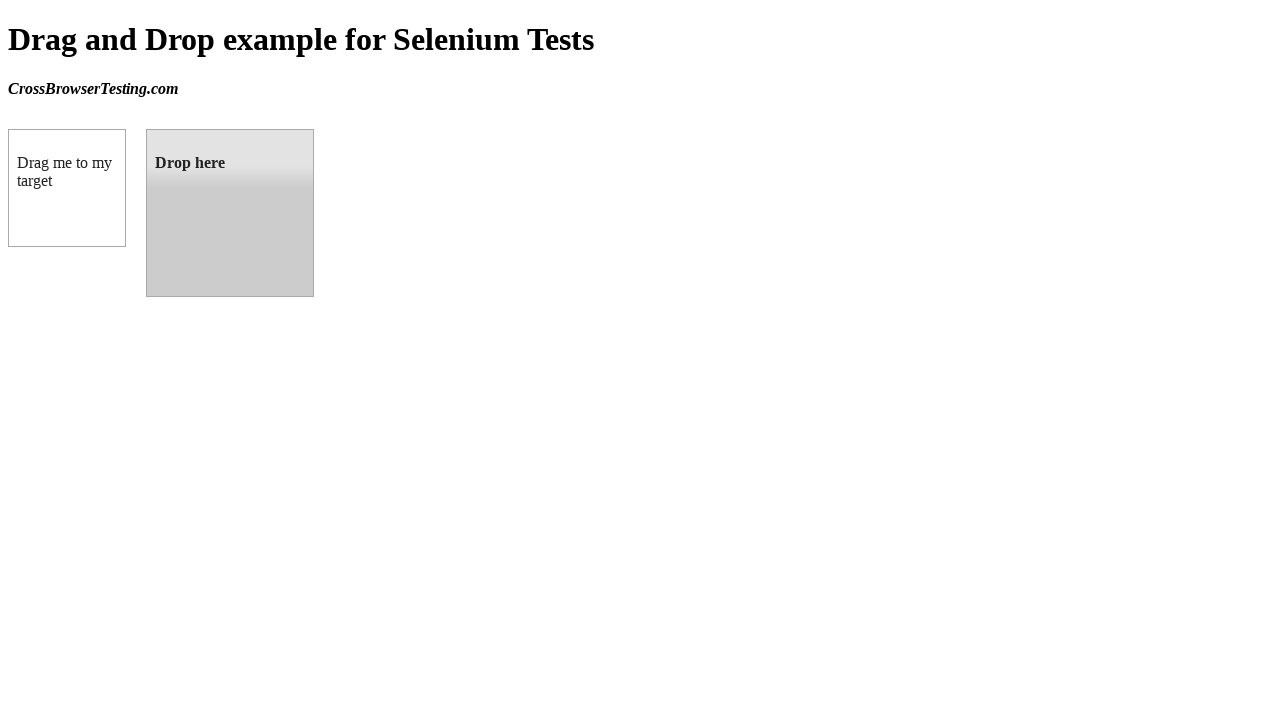

Waited for draggable element to be visible
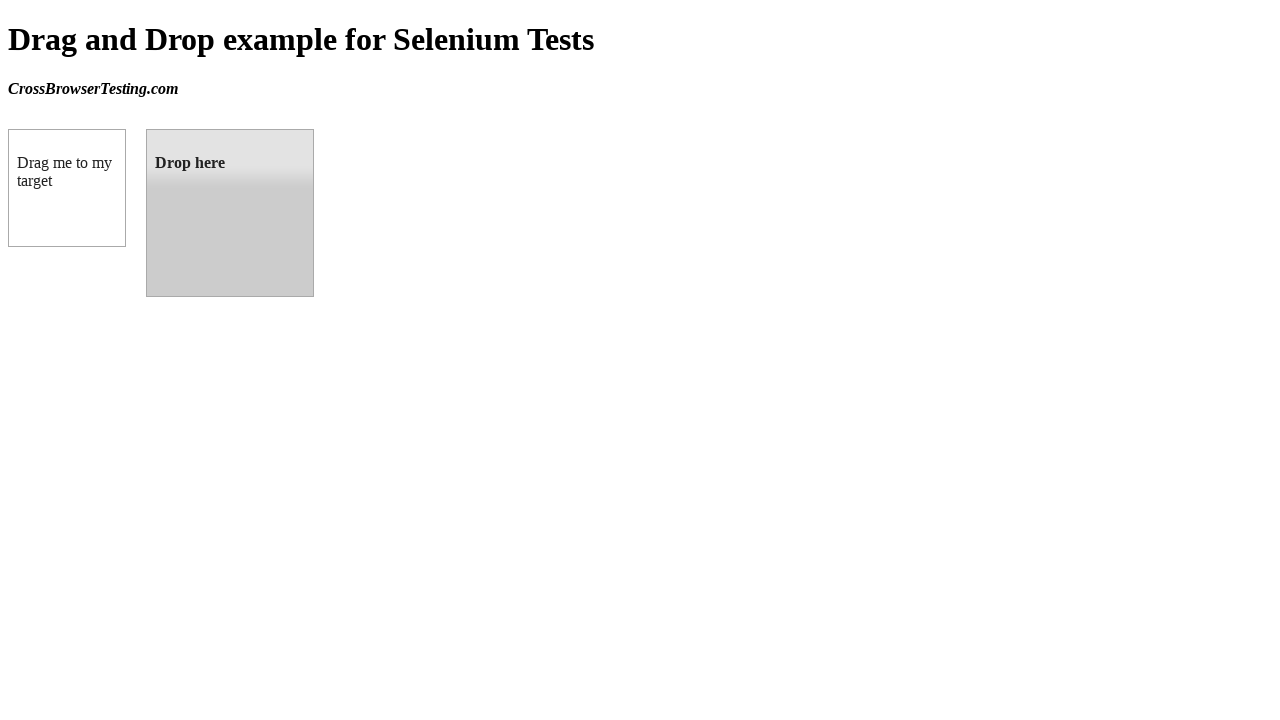

Waited for droppable element to be visible
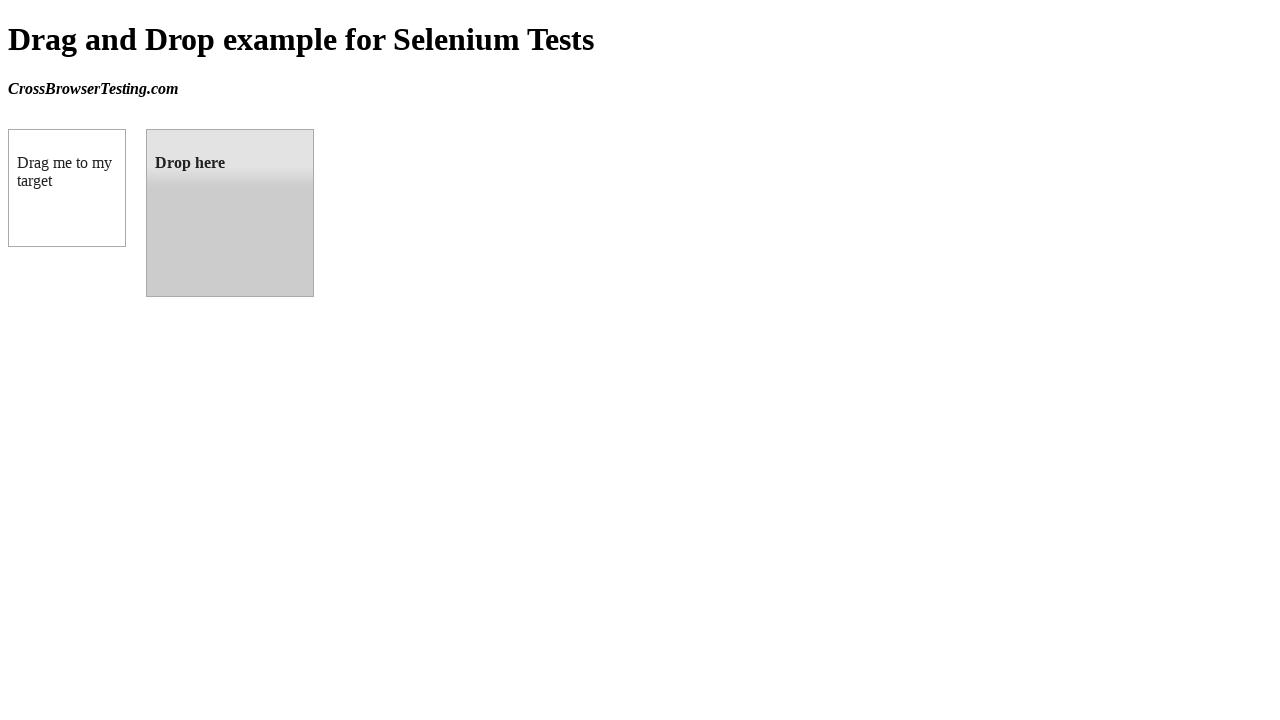

Dragged element from source and dropped it onto target droppable area at (230, 213)
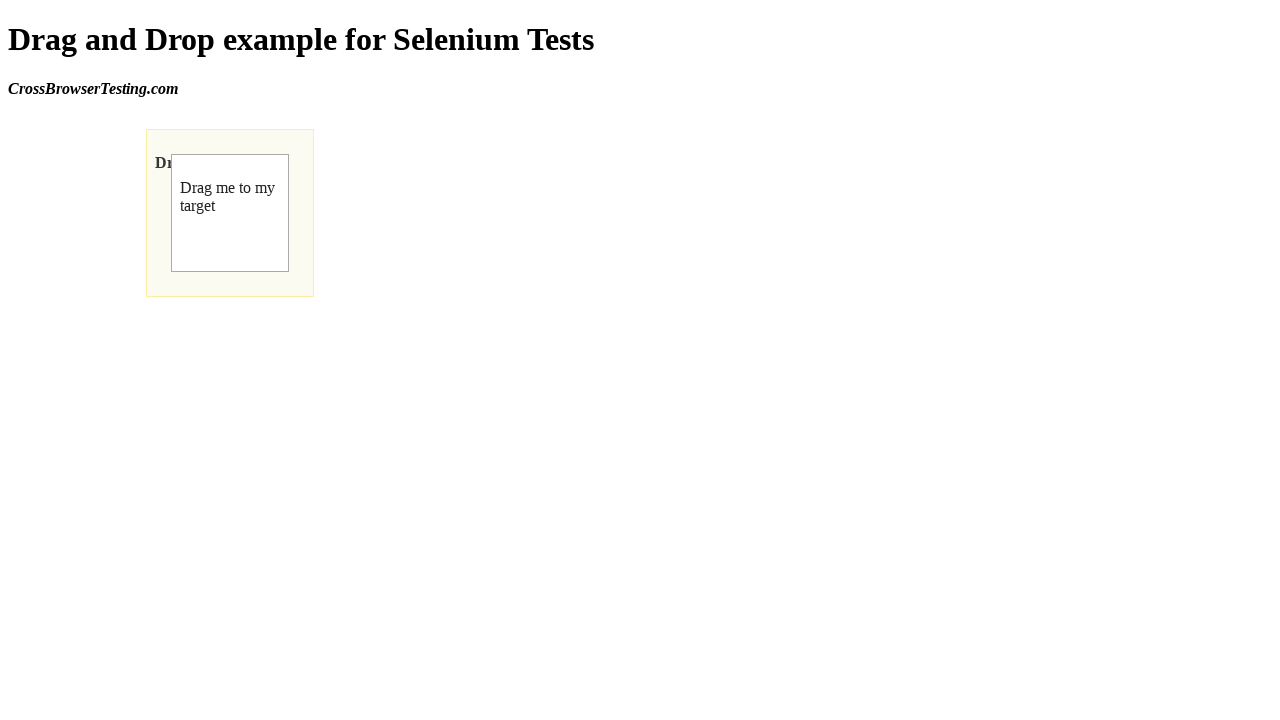

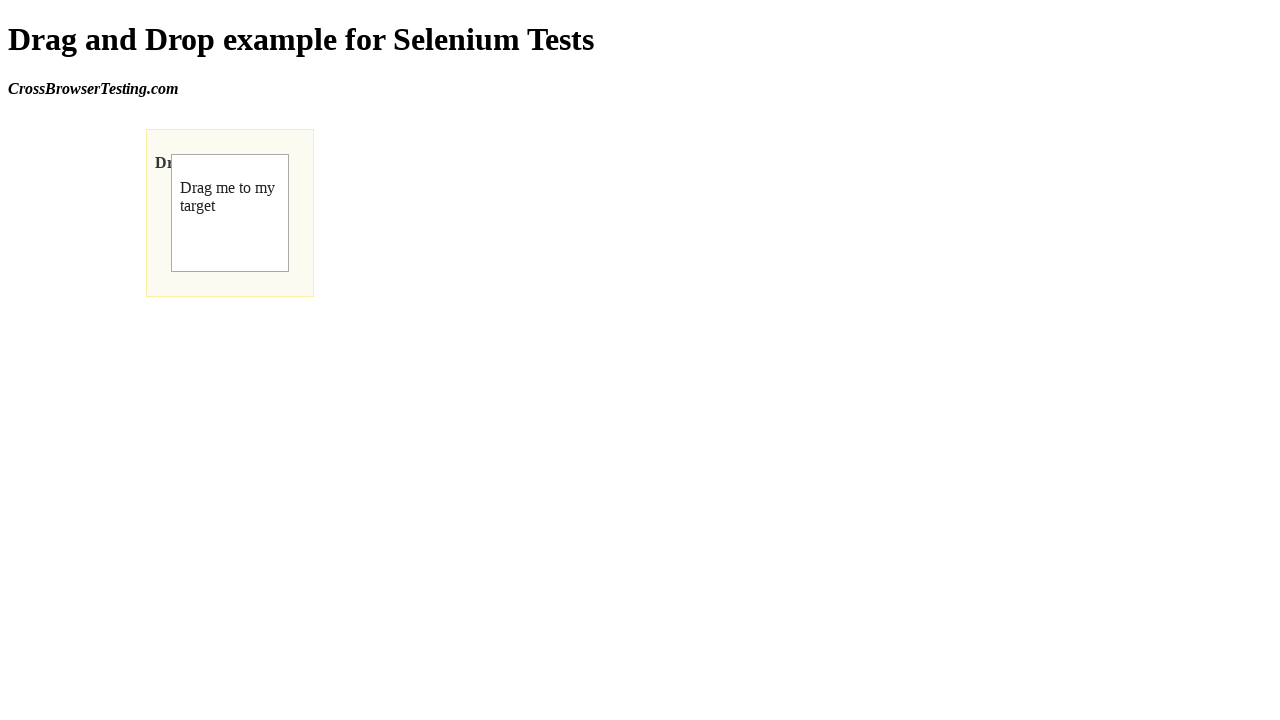